Tests different types of JavaScript alerts (simple, confirmation, and prompt alerts) by triggering them and interacting with their buttons and input fields

Starting URL: https://www.hyrtutorials.com/p/alertsdemo.html

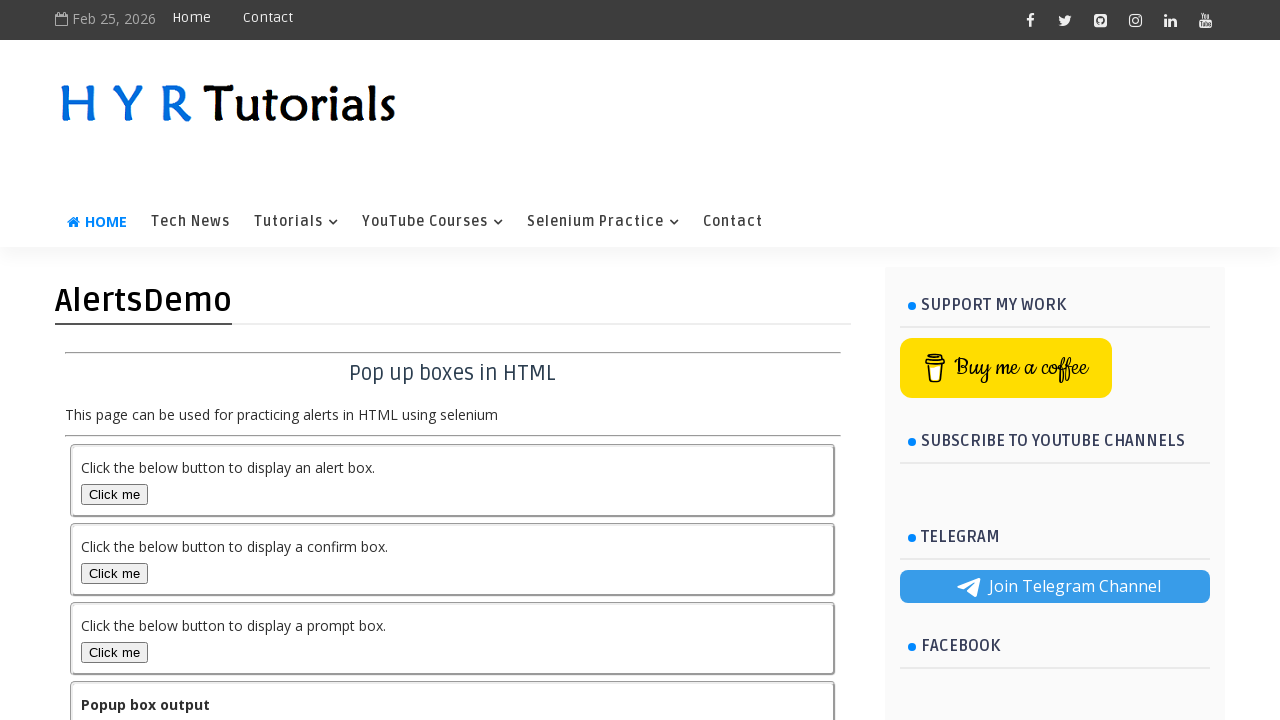

Navigated to alerts demo page
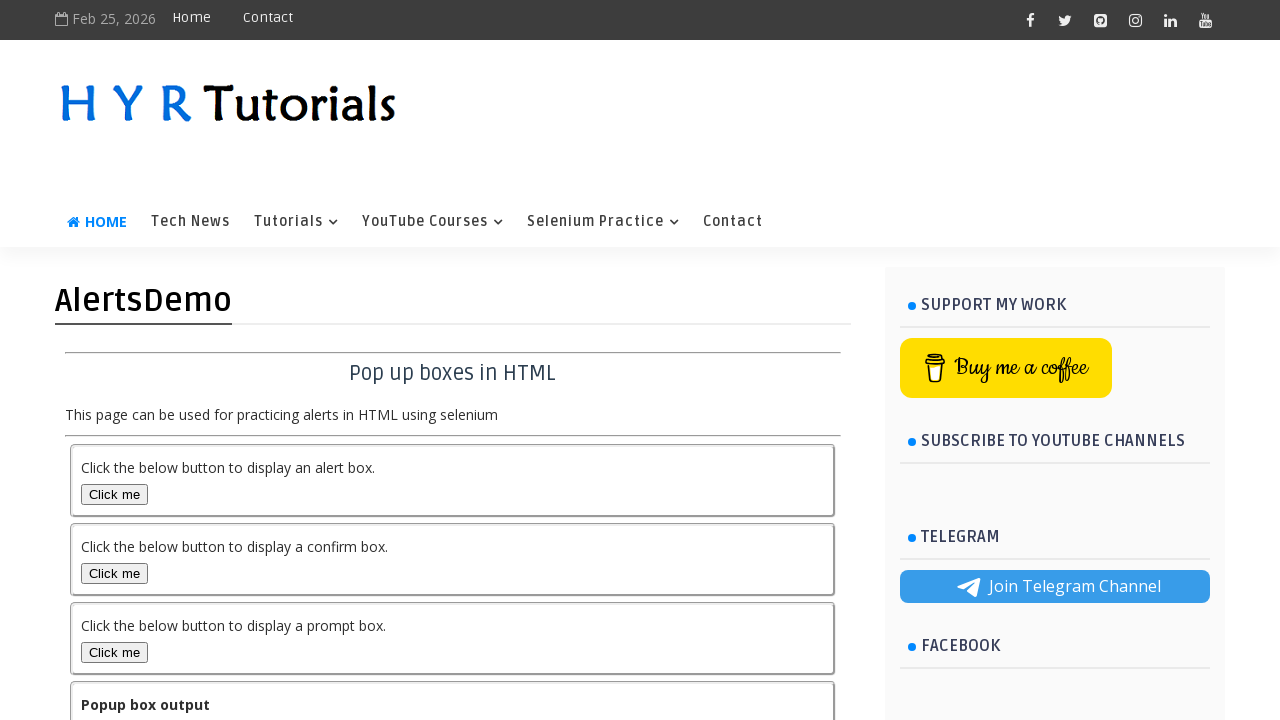

Clicked first 'Click me' button to trigger simple alert at (114, 494) on (//button[text() = 'Click me'])[1]
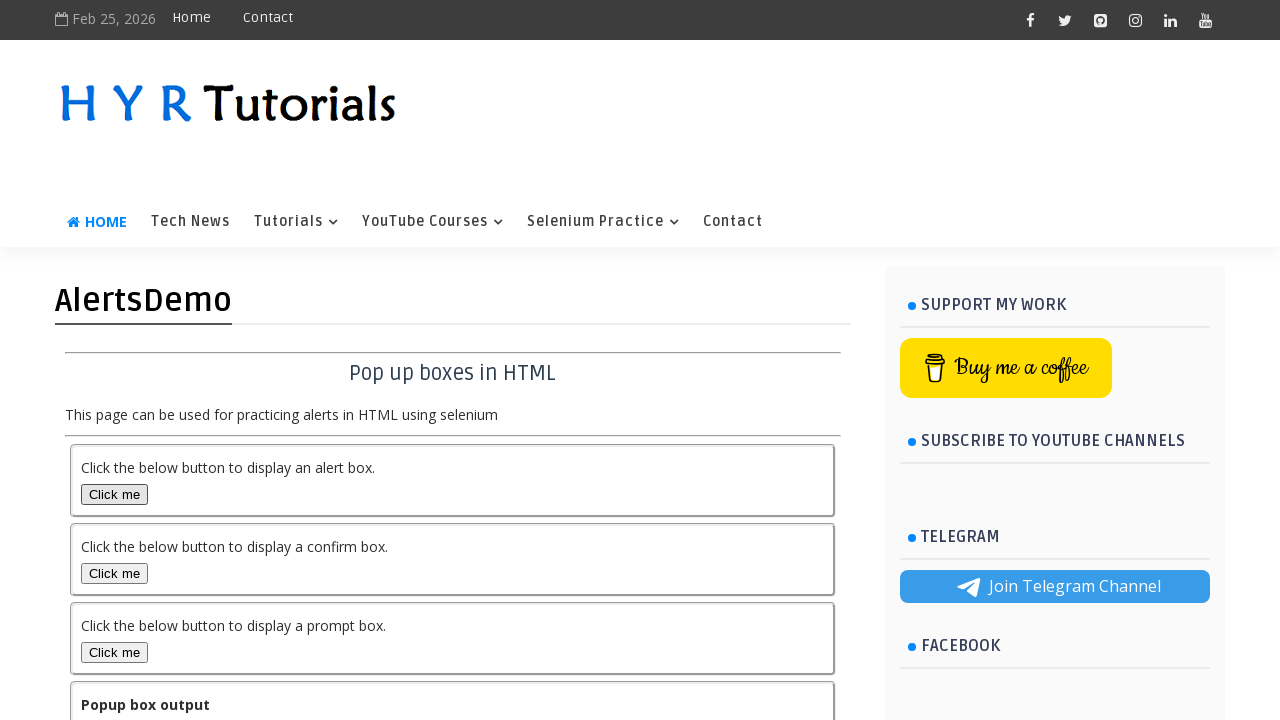

Set up dialog handler to accept simple alert
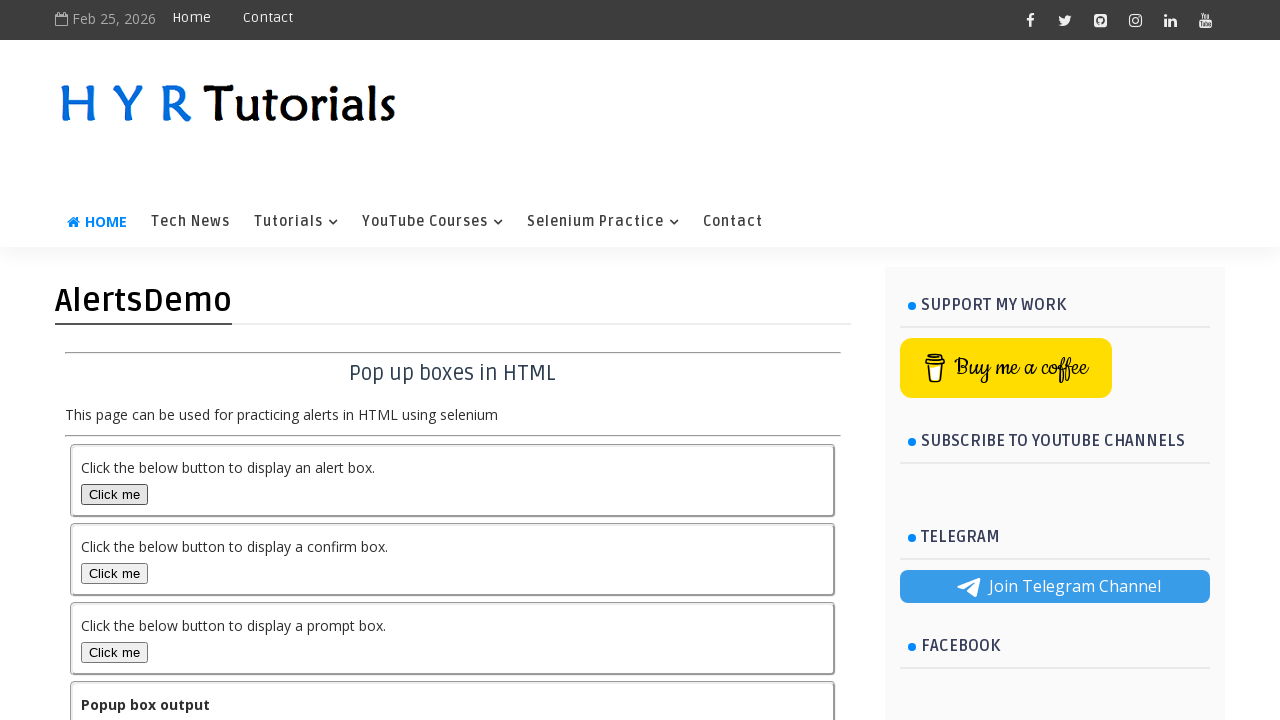

Retrieved output text after simple alert was dismissed
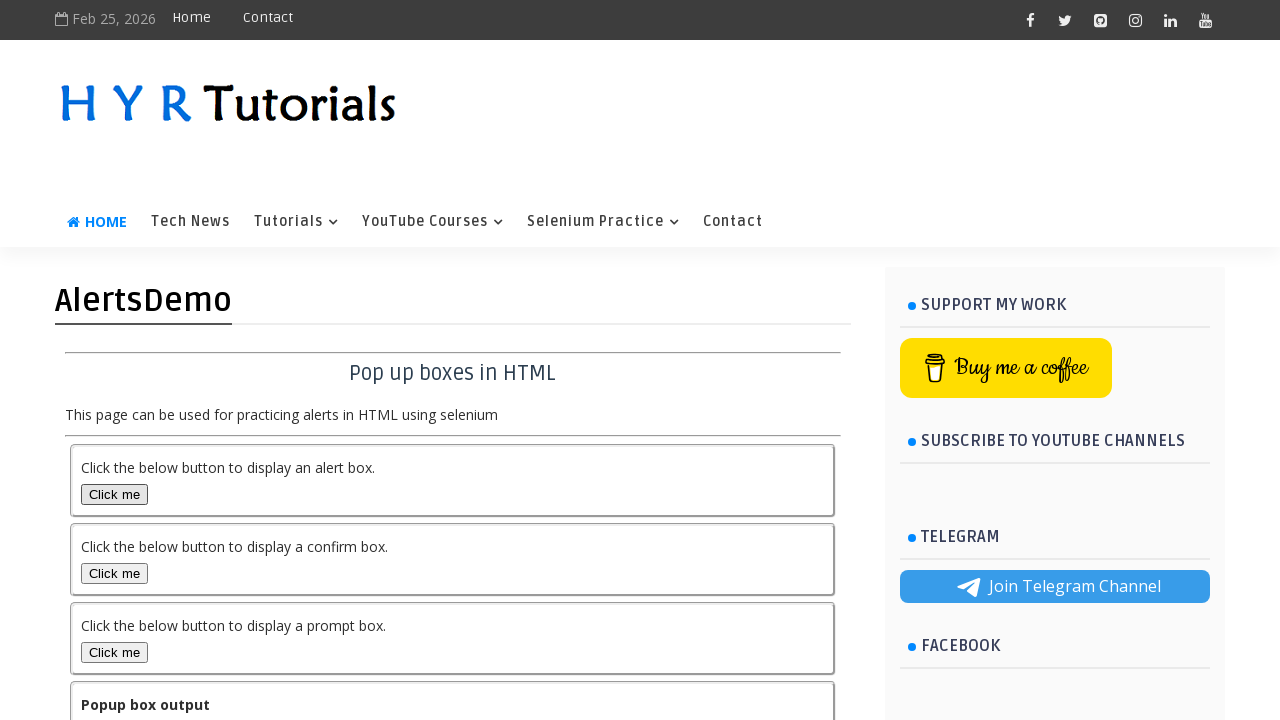

Clicked second 'Click me' button to trigger confirmation alert at (114, 573) on (//button[text() = 'Click me'])[2]
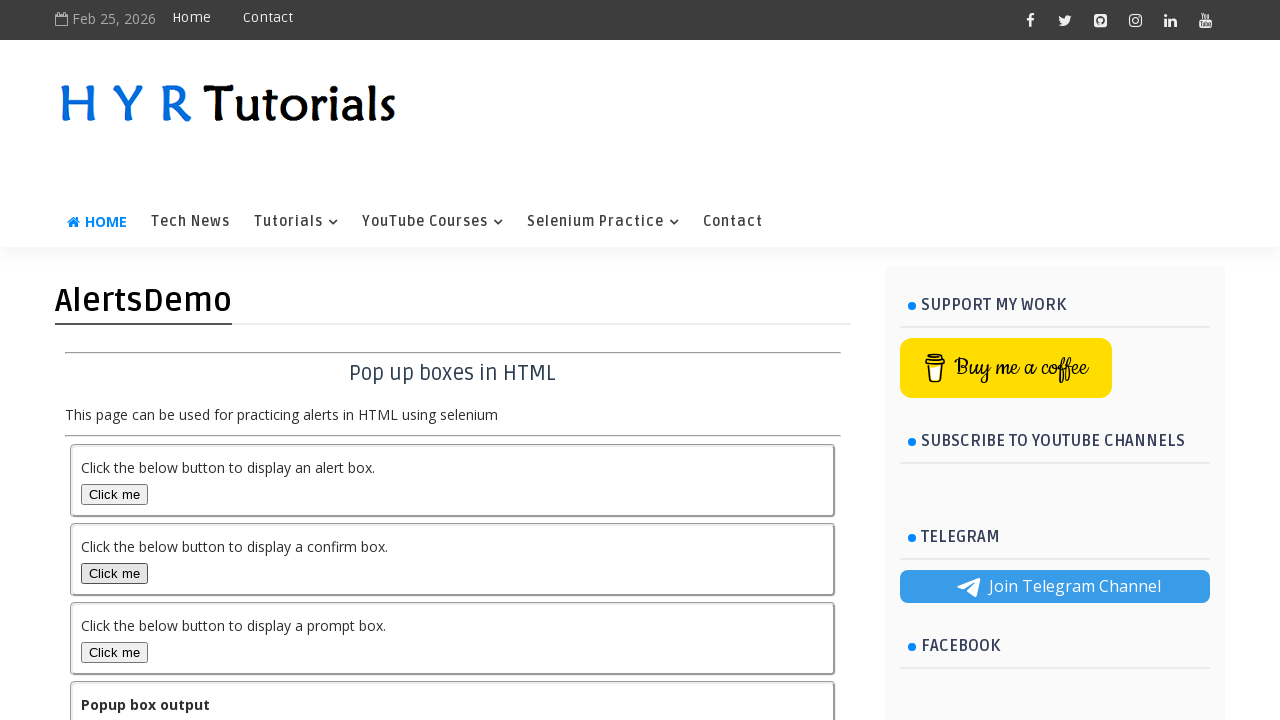

Set up dialog handler to dismiss (cancel) confirmation alert
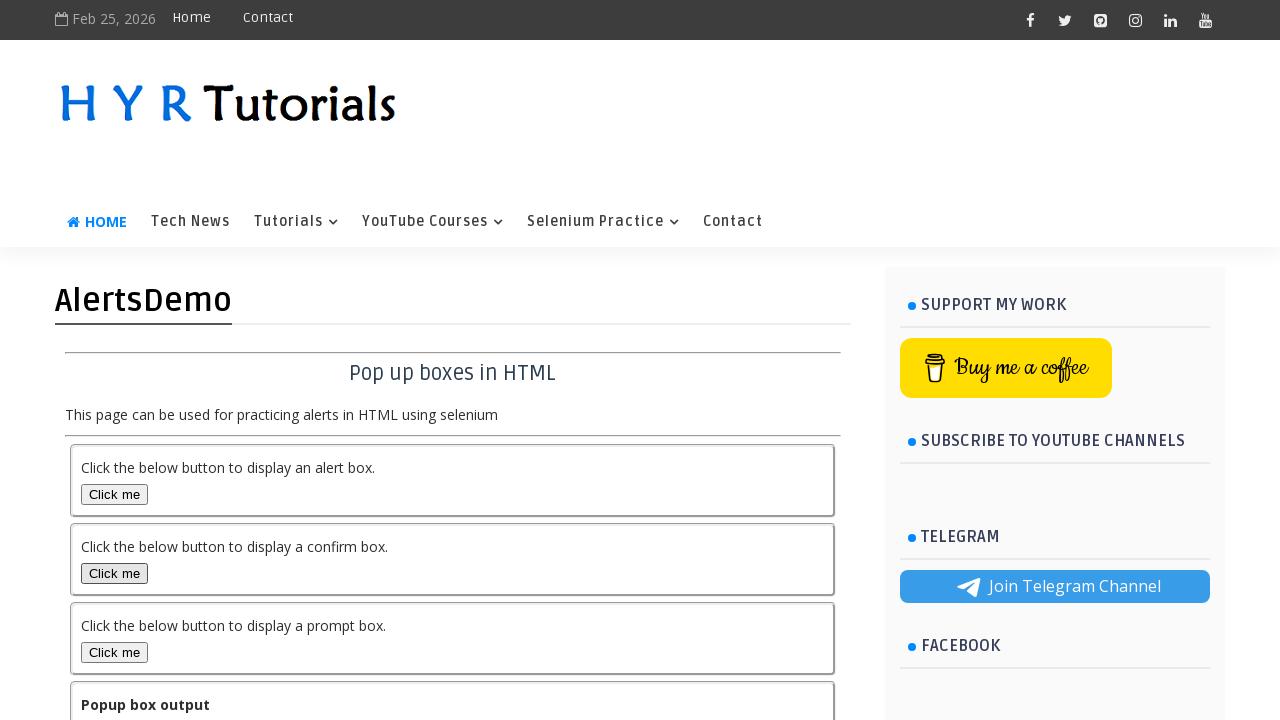

Retrieved output text after confirmation alert was cancelled
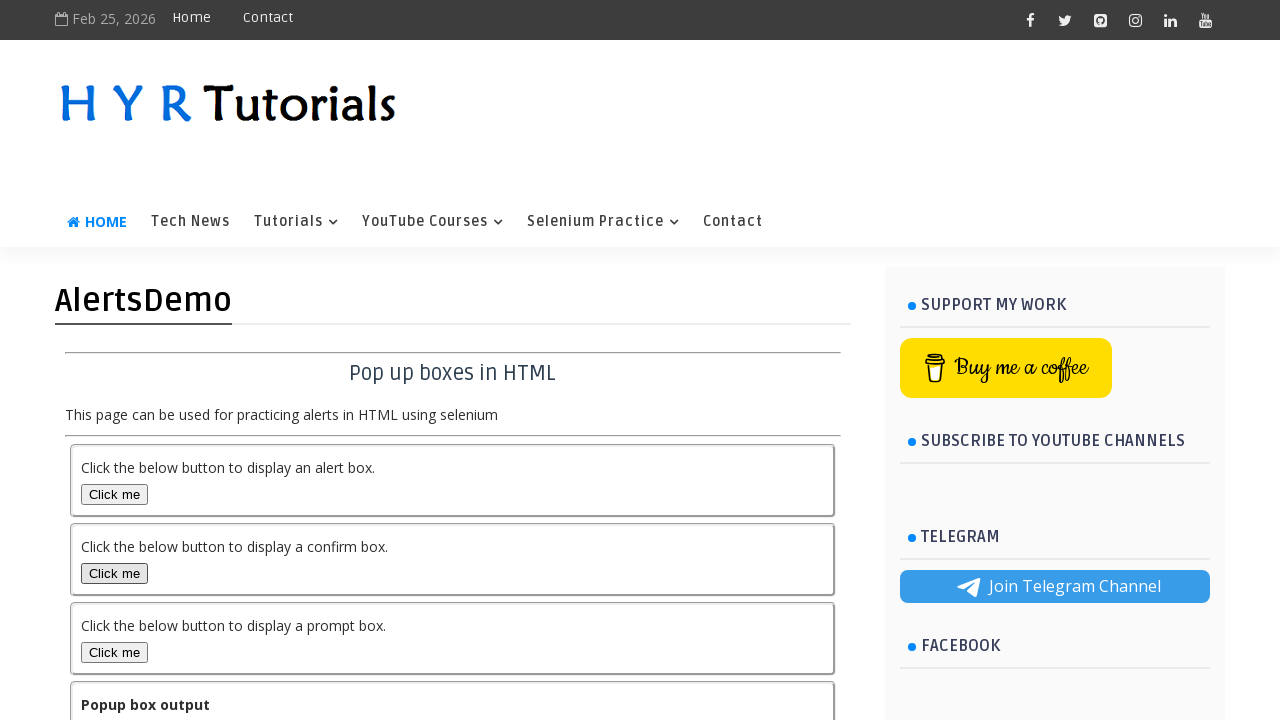

Clicked third 'Click me' button to trigger prompt alert at (114, 652) on (//button[text() = 'Click me'])[3]
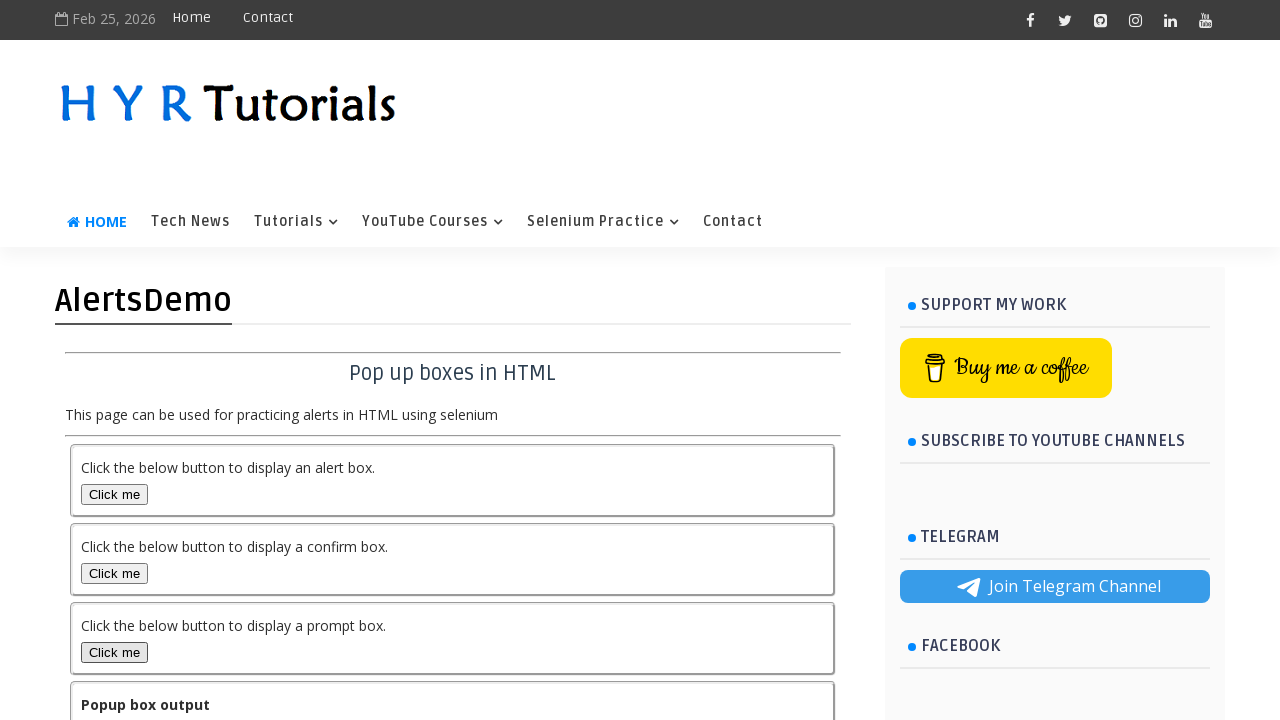

Set up dialog handler to accept prompt alert with text input 'Dhanashree'
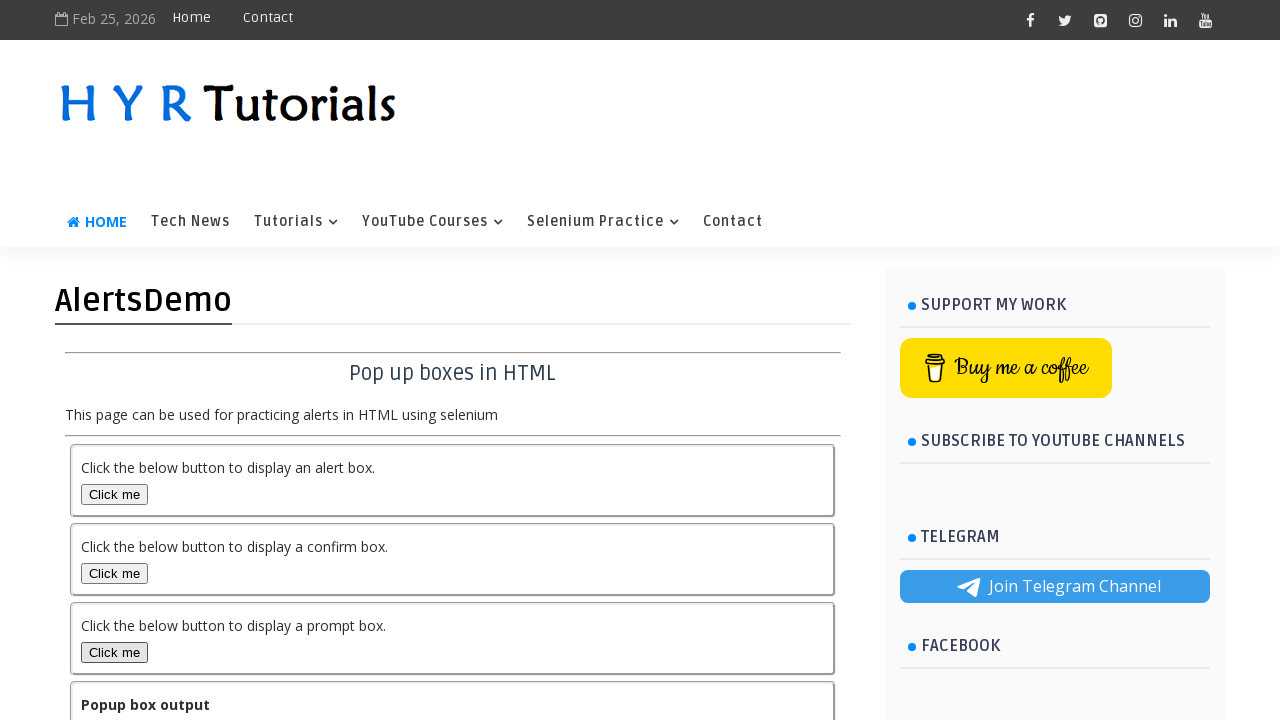

Retrieved output text after prompt alert was accepted with user input
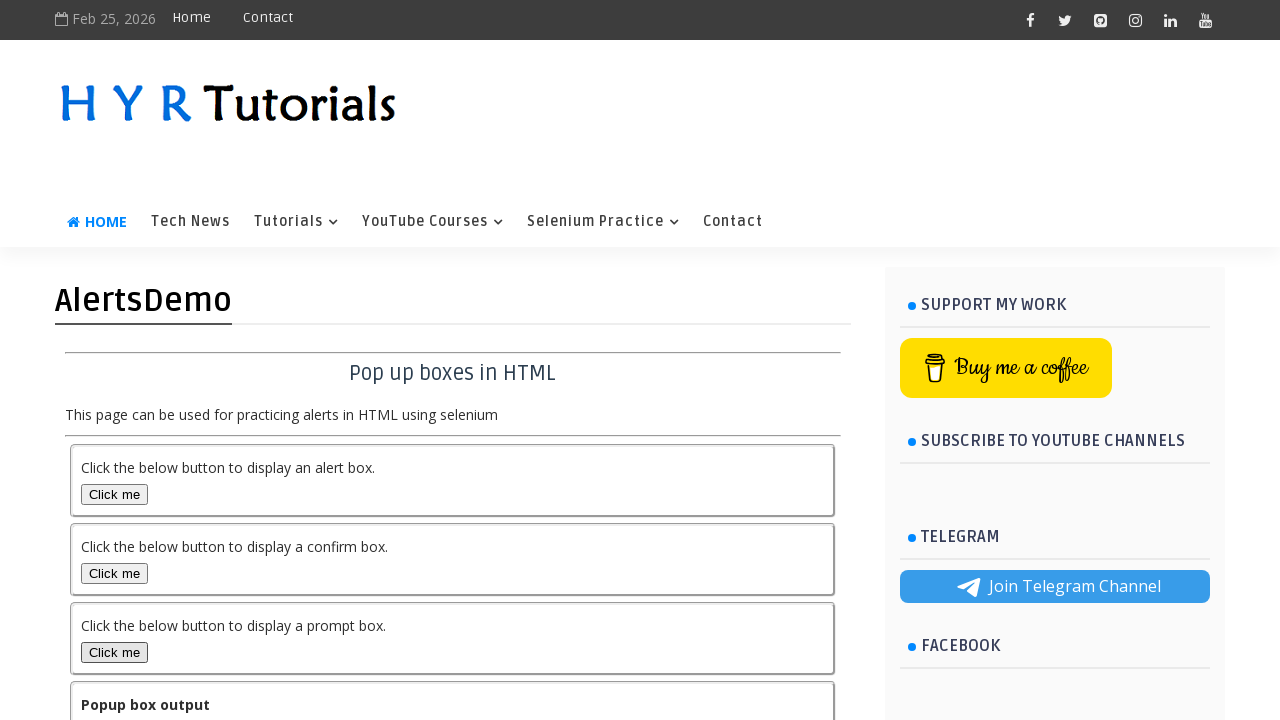

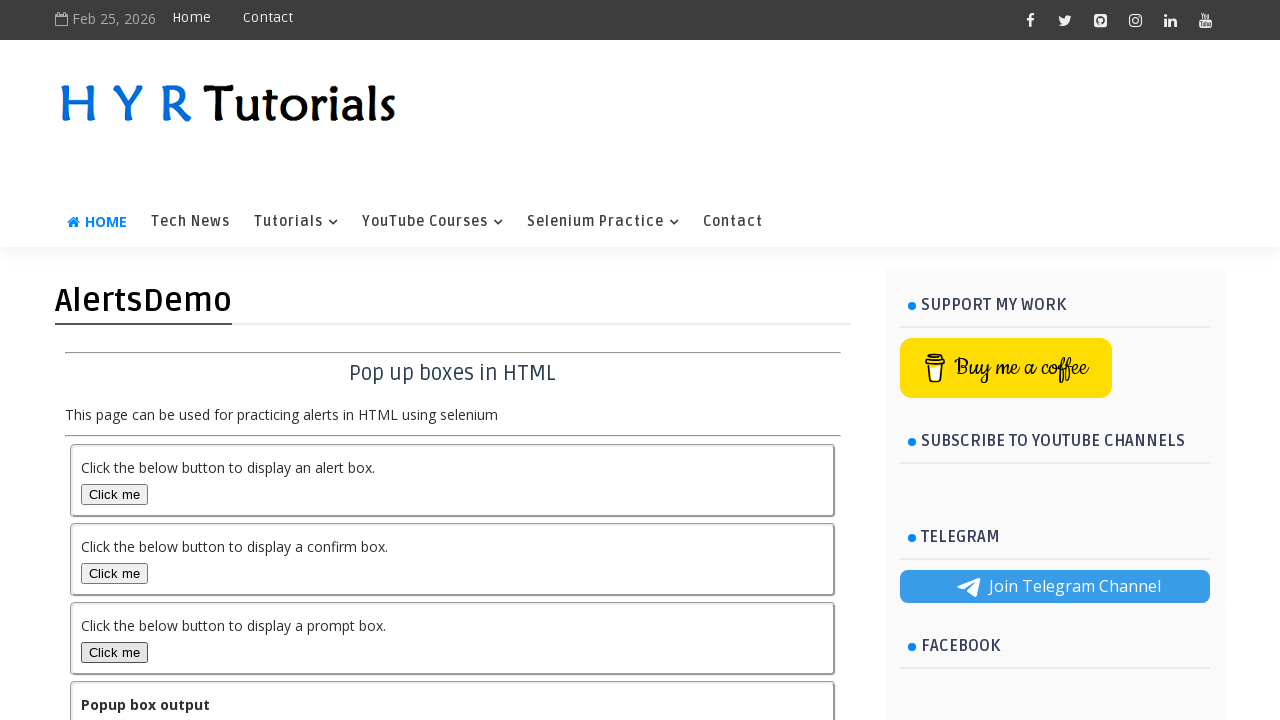